Tests opening a new tab via link click, verifying the URL, and filling a search input in the new tab

Starting URL: https://www.letskodeit.com/practice

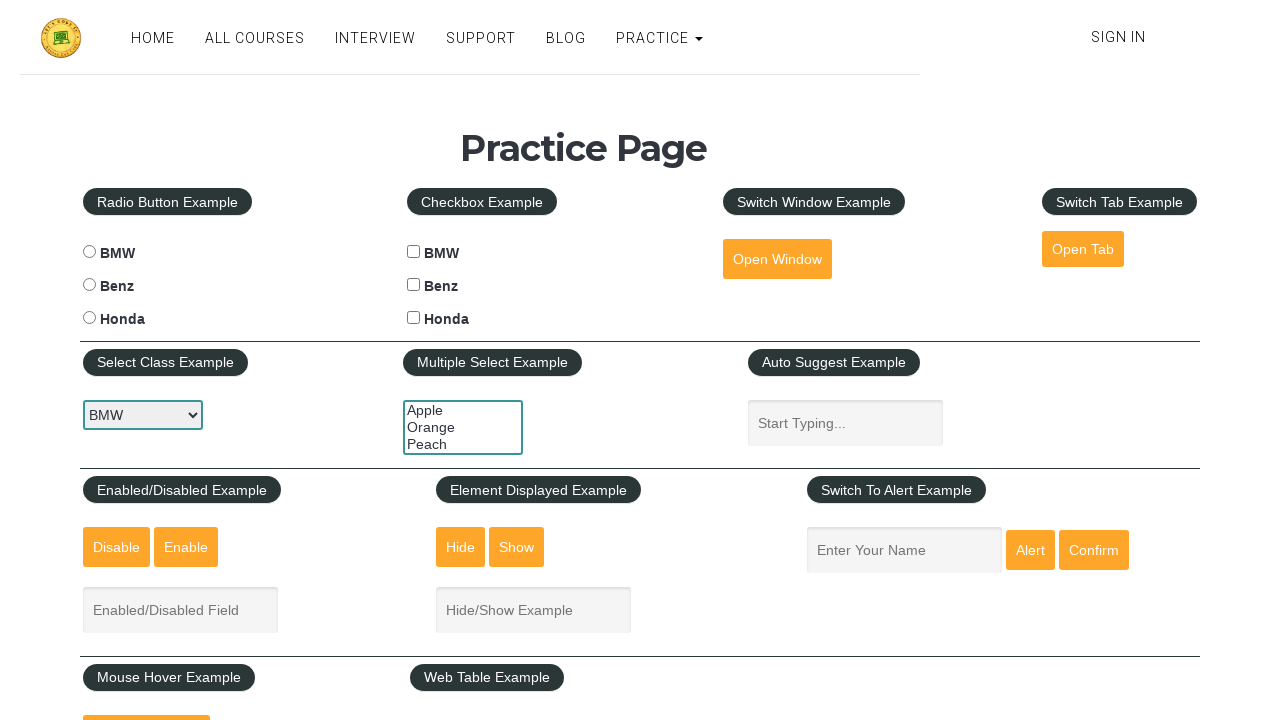

Clicked link to open new tab at (1083, 249) on #opentab
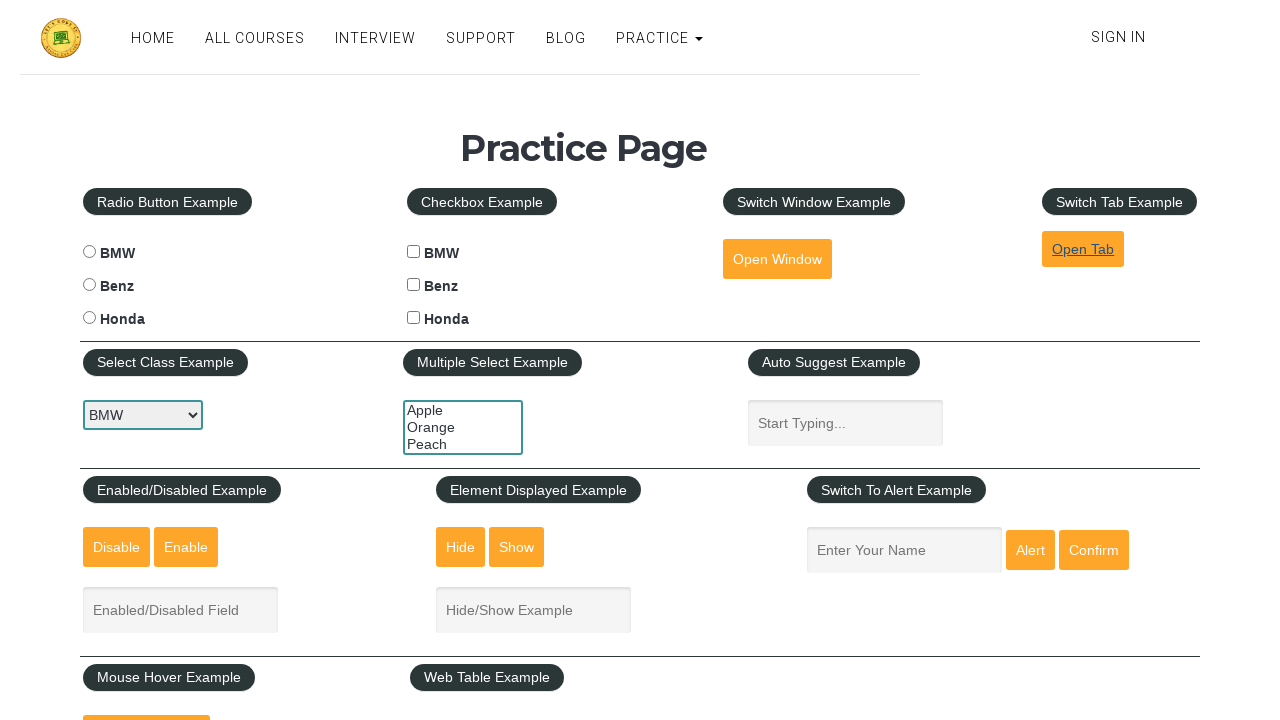

New tab loaded
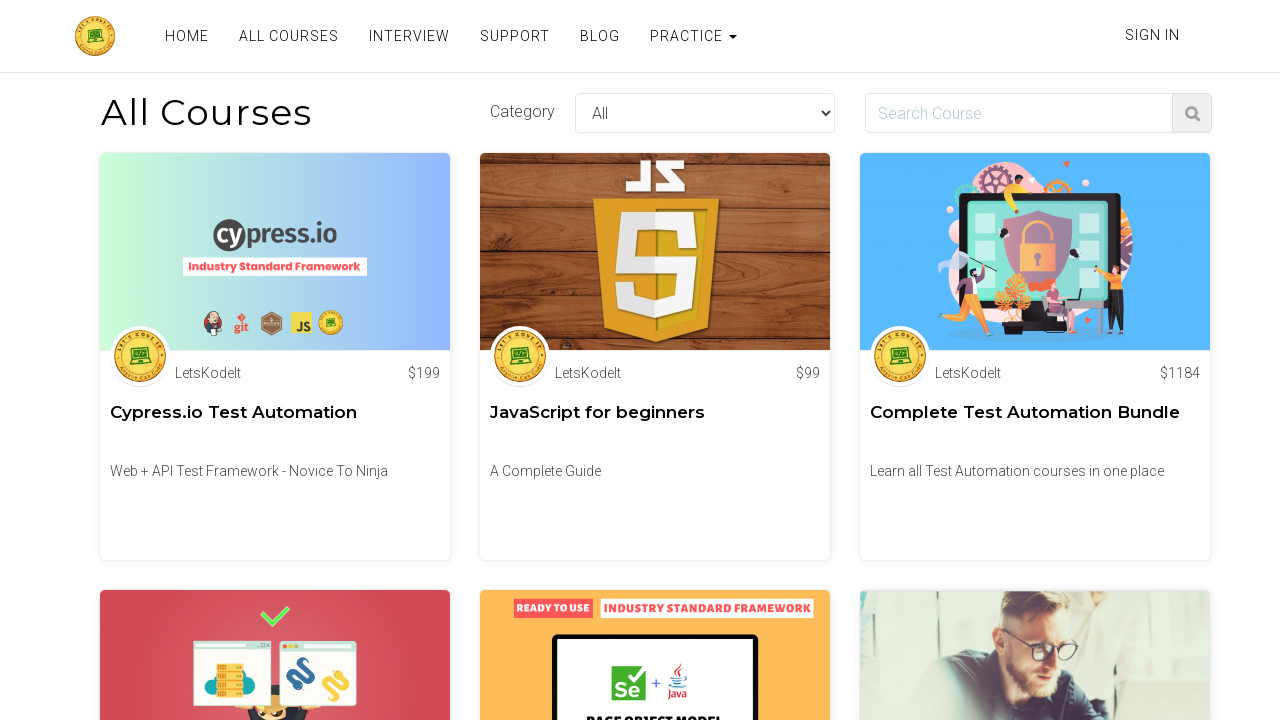

Verified new tab URL is https://www.letskodeit.com/courses
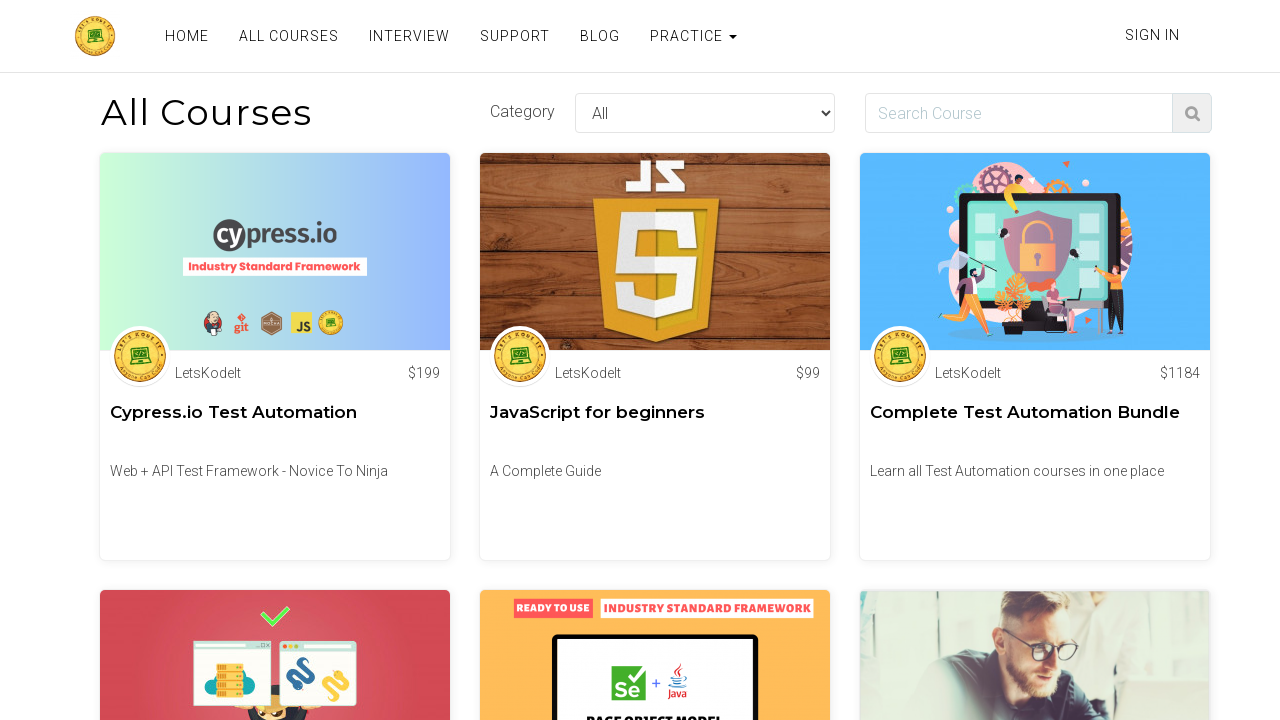

Filled search course field with 'Course example' in new tab on internal:role=textbox[name="Search Course"i]
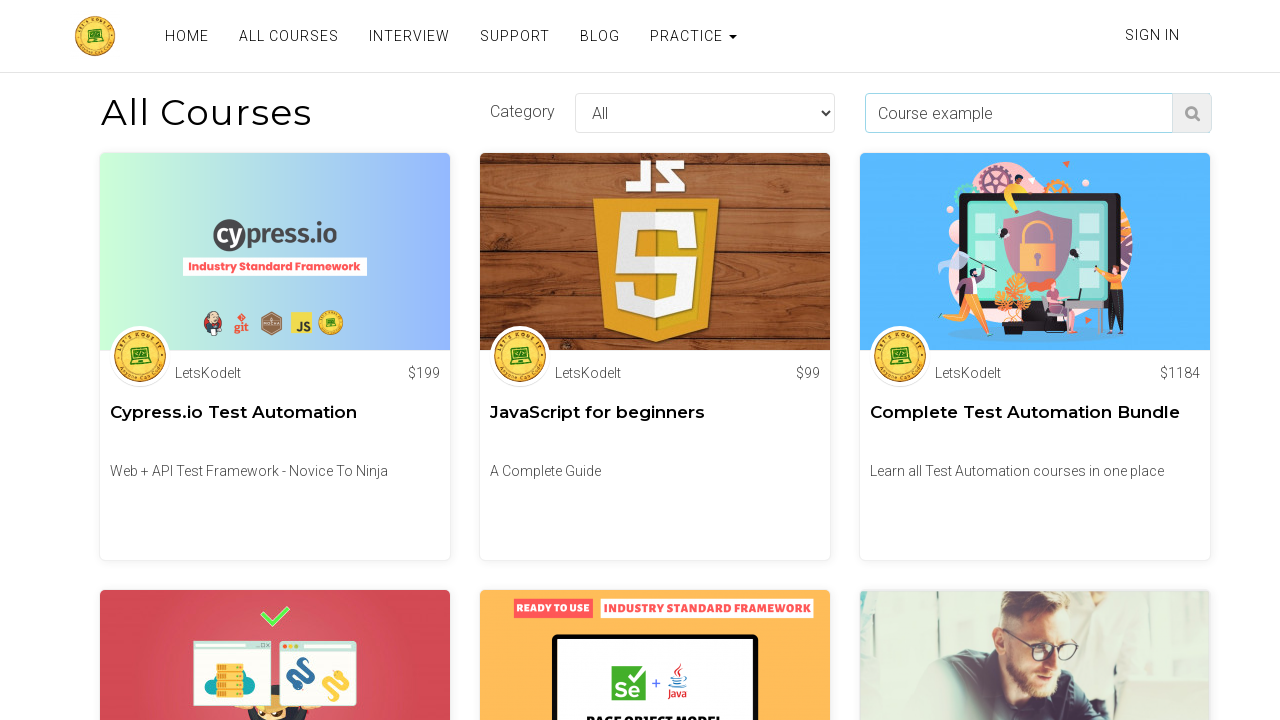

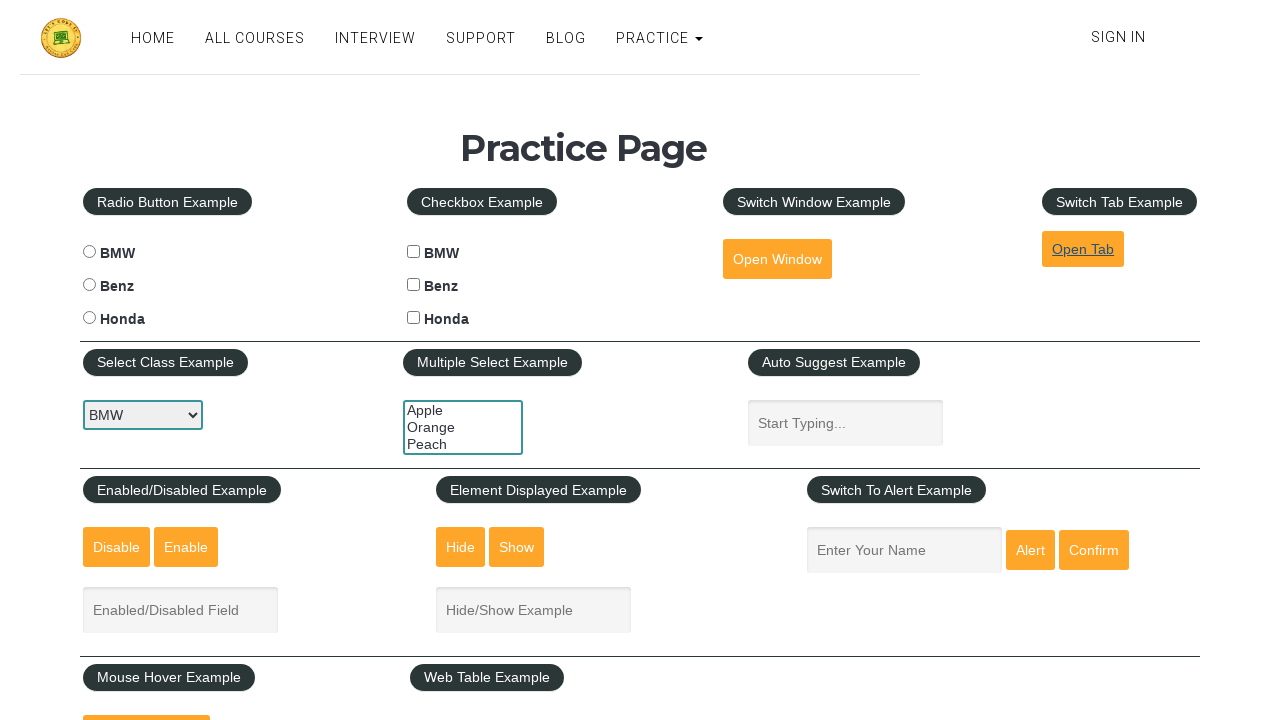